Tests adding a new todo item and verifying it appears in the todo list

Starting URL: https://todomvc.com/examples/react/dist/

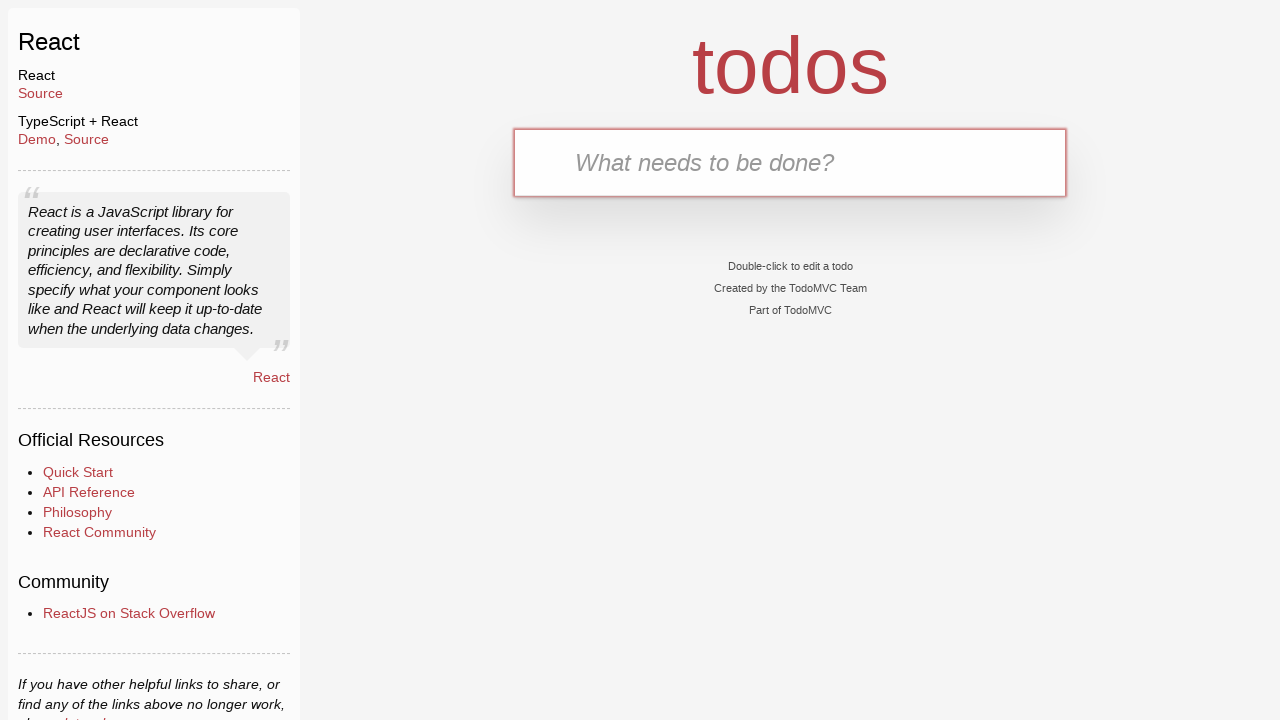

Filled new todo input field with 'Buy groceries' on .new-todo
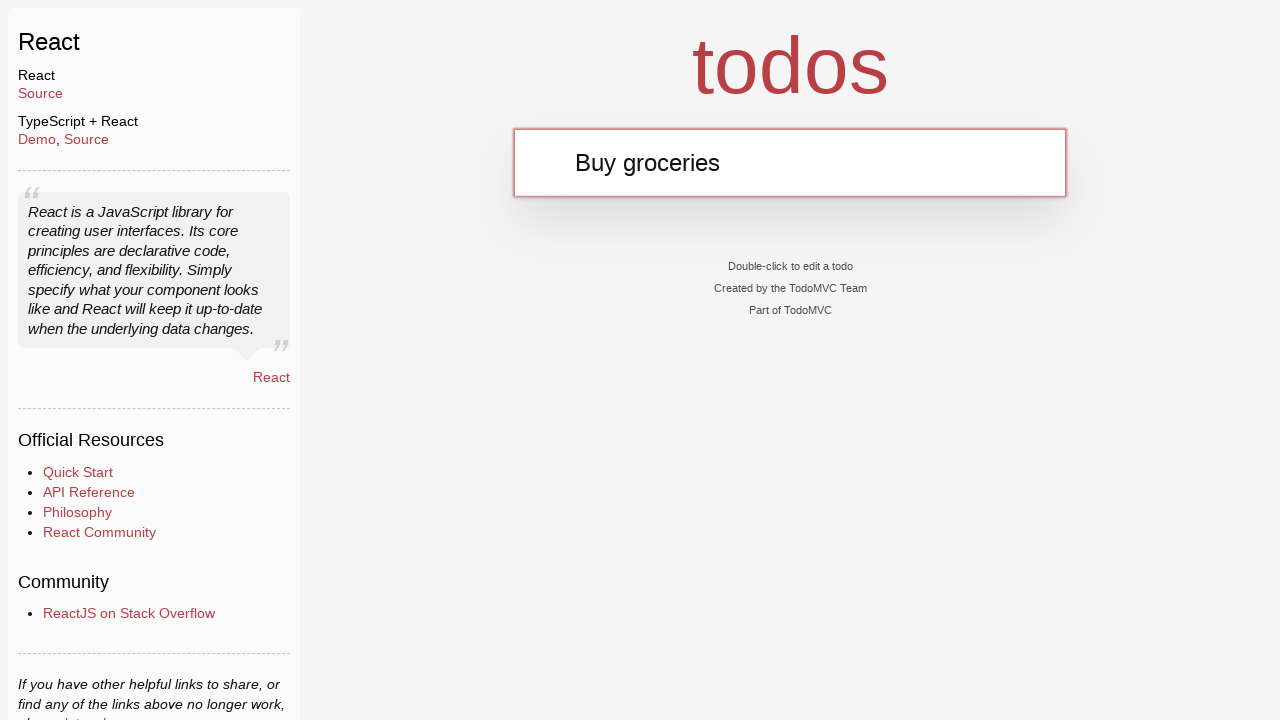

Pressed Enter to add new todo item on .new-todo
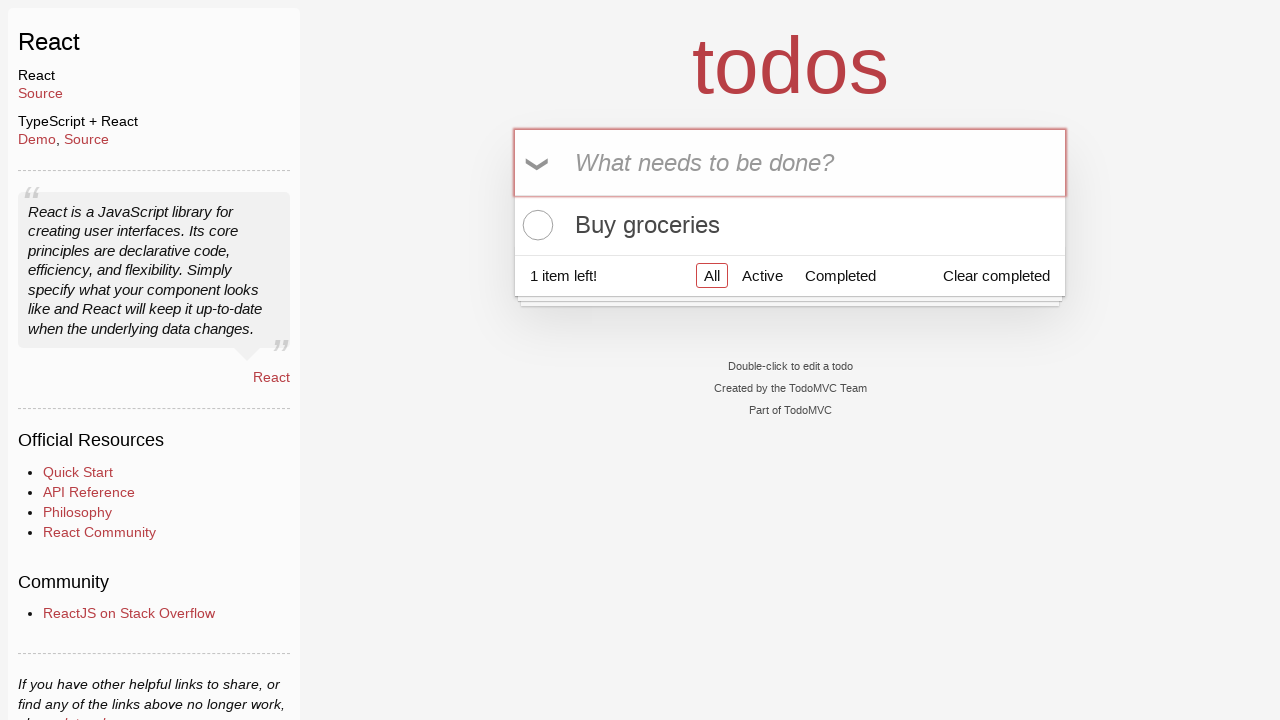

Verified 'Buy groceries' todo item appears in the list
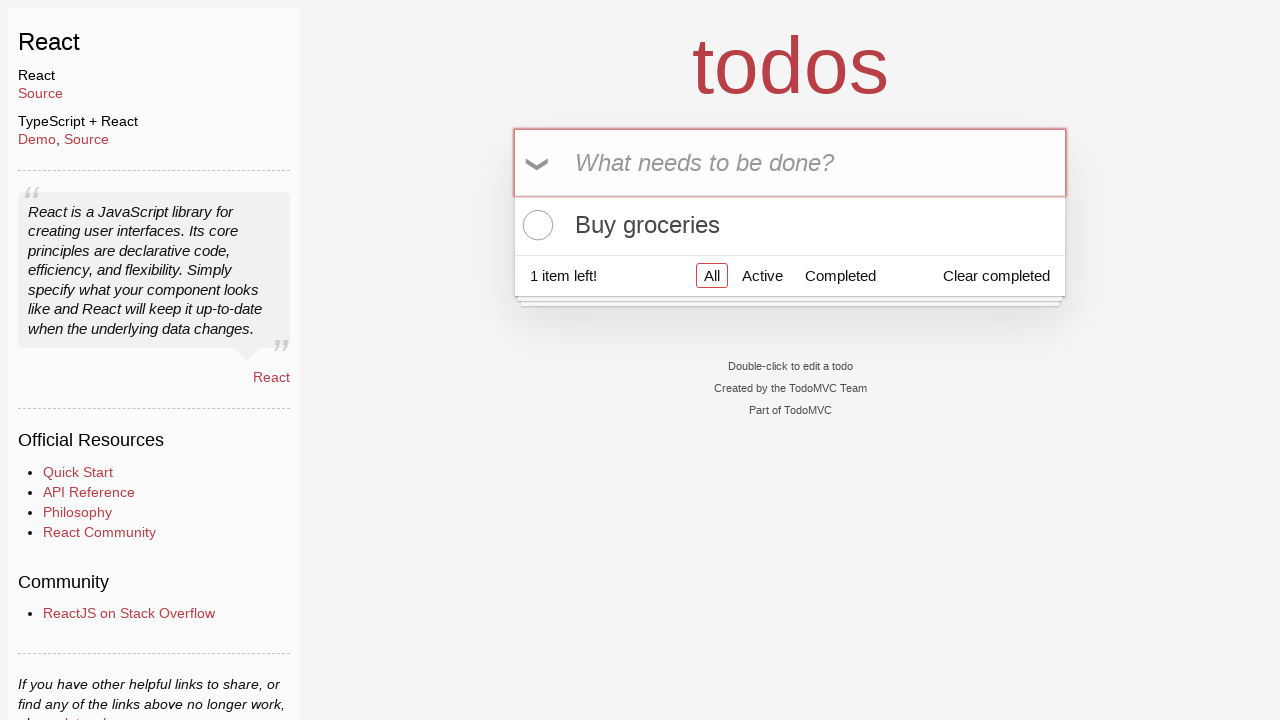

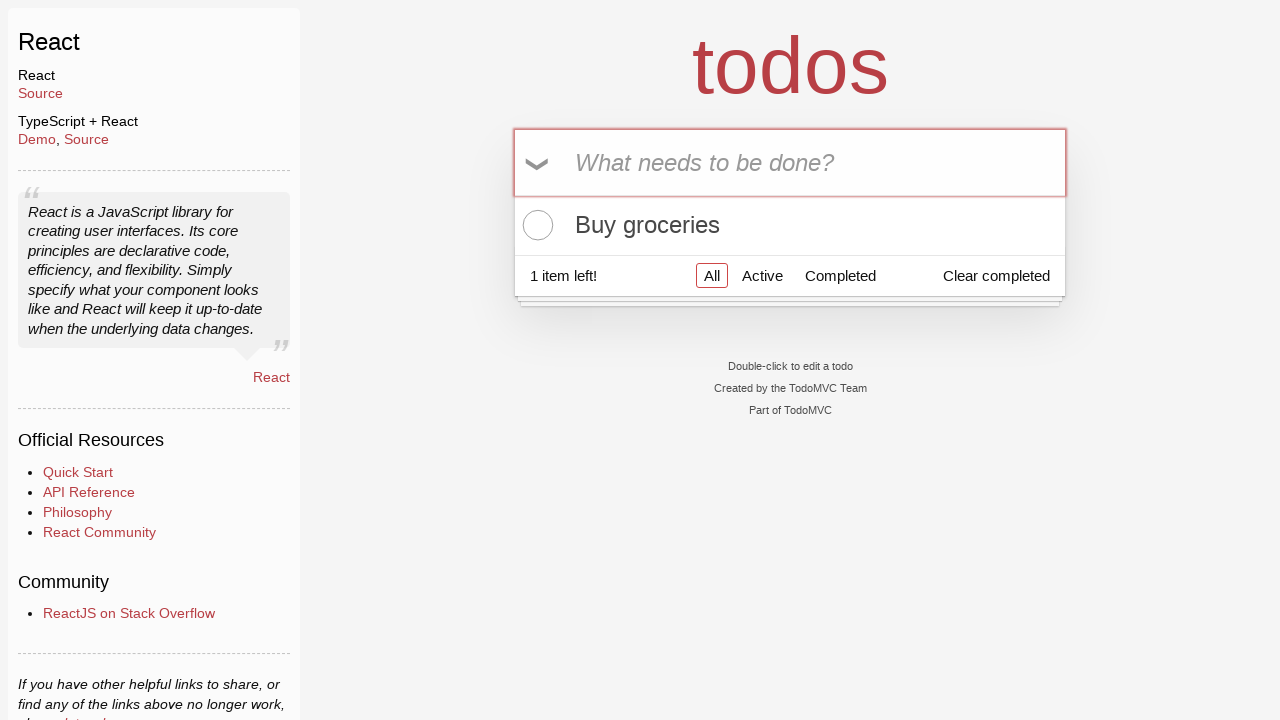